Tests account registration form by filling in user details, accepting terms, and submitting the form

Starting URL: https://naveenautomationlabs.com/opencart/index.php?route=account/register

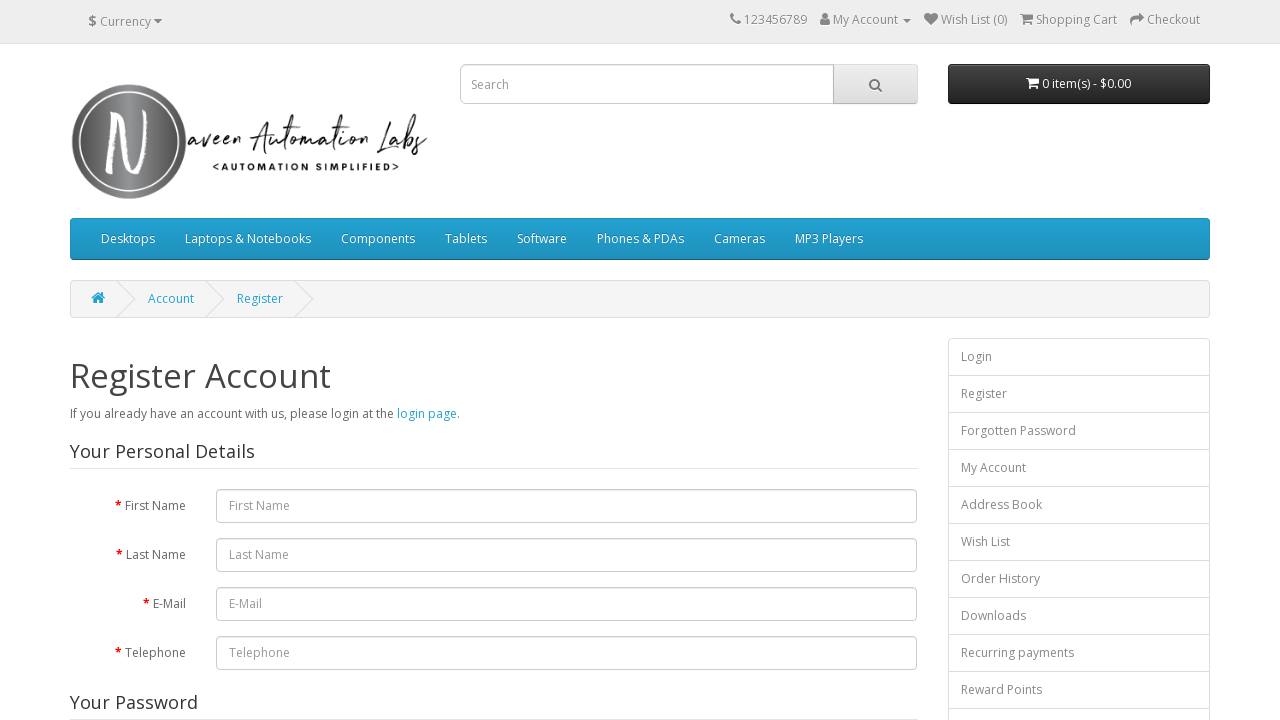

Filled first name field with 'navya' on #input-firstname
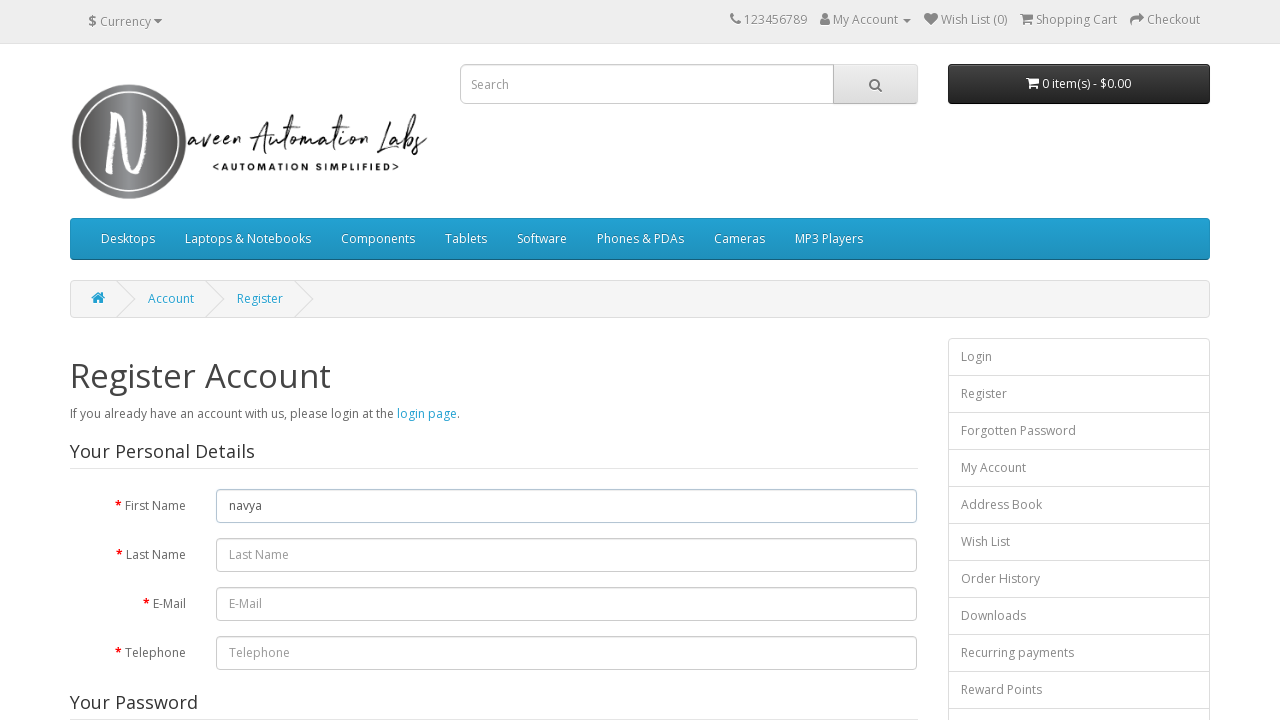

Filled last name field with 'VS' on input[name='lastname']
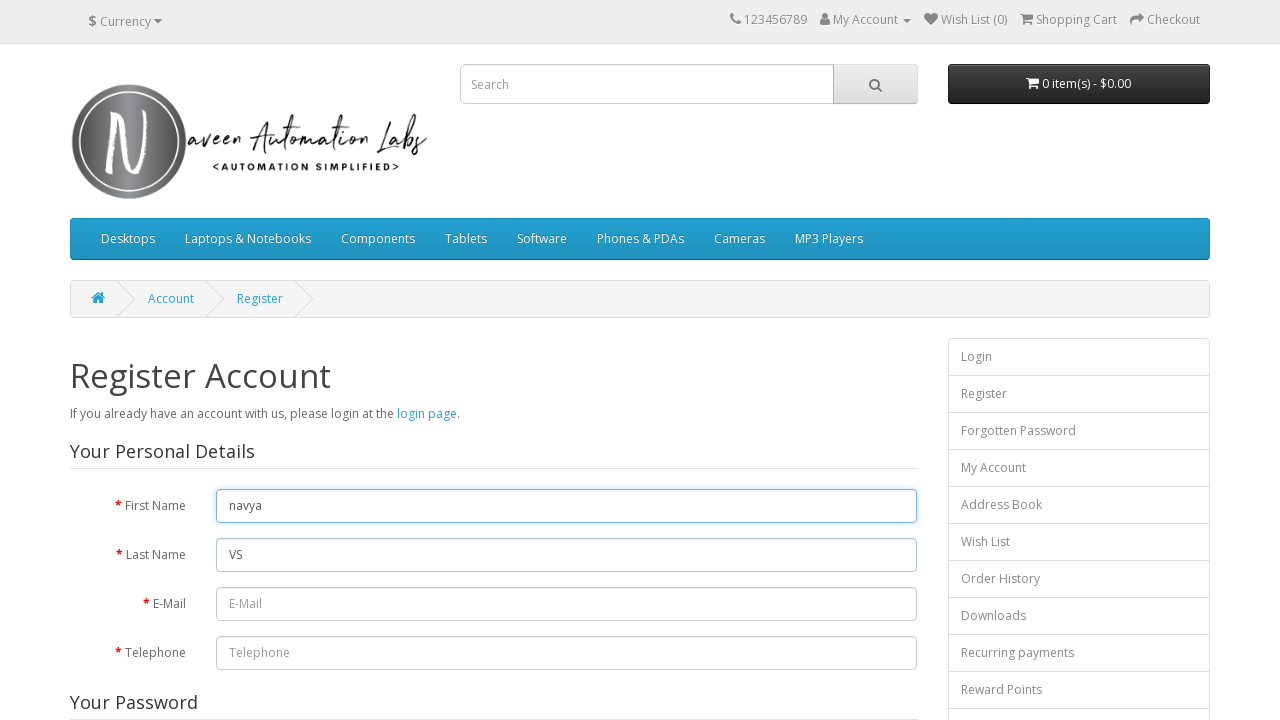

Filled email field with 'navya3@gmail.com' on #input-email
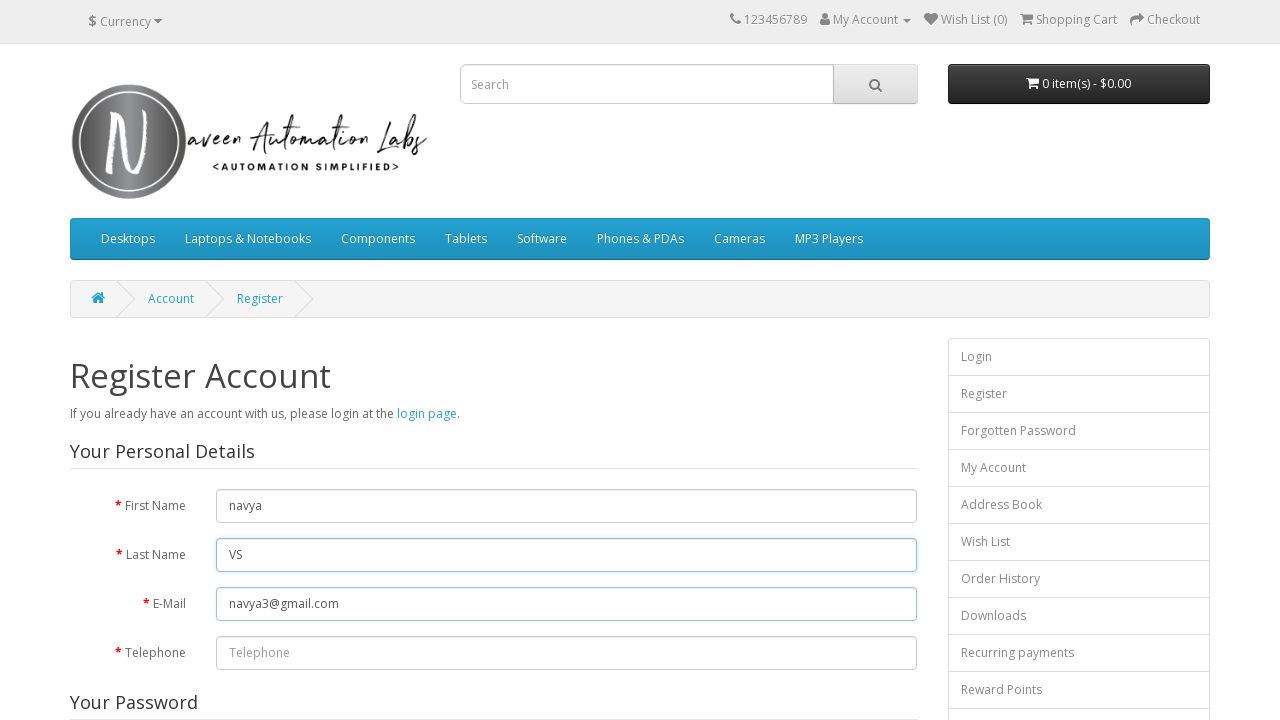

Filled telephone field with '3455432' on #input-telephone
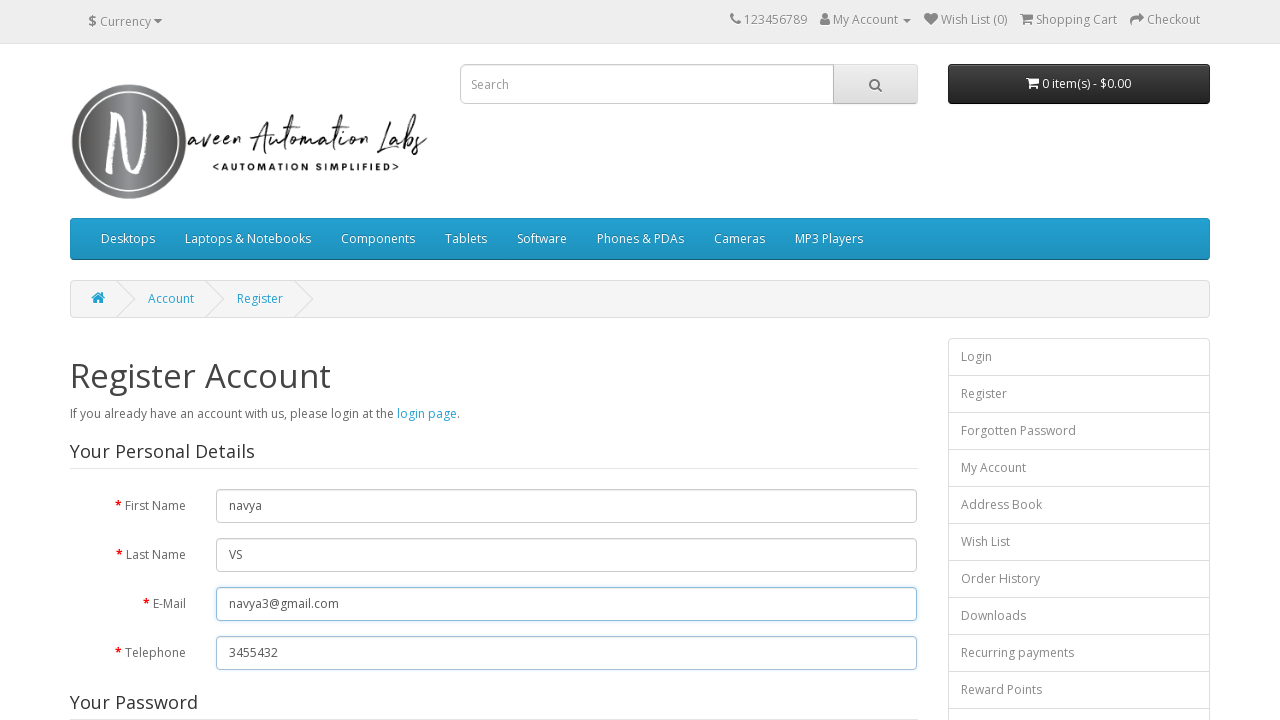

Filled password field with 'navya' on input[name='password']
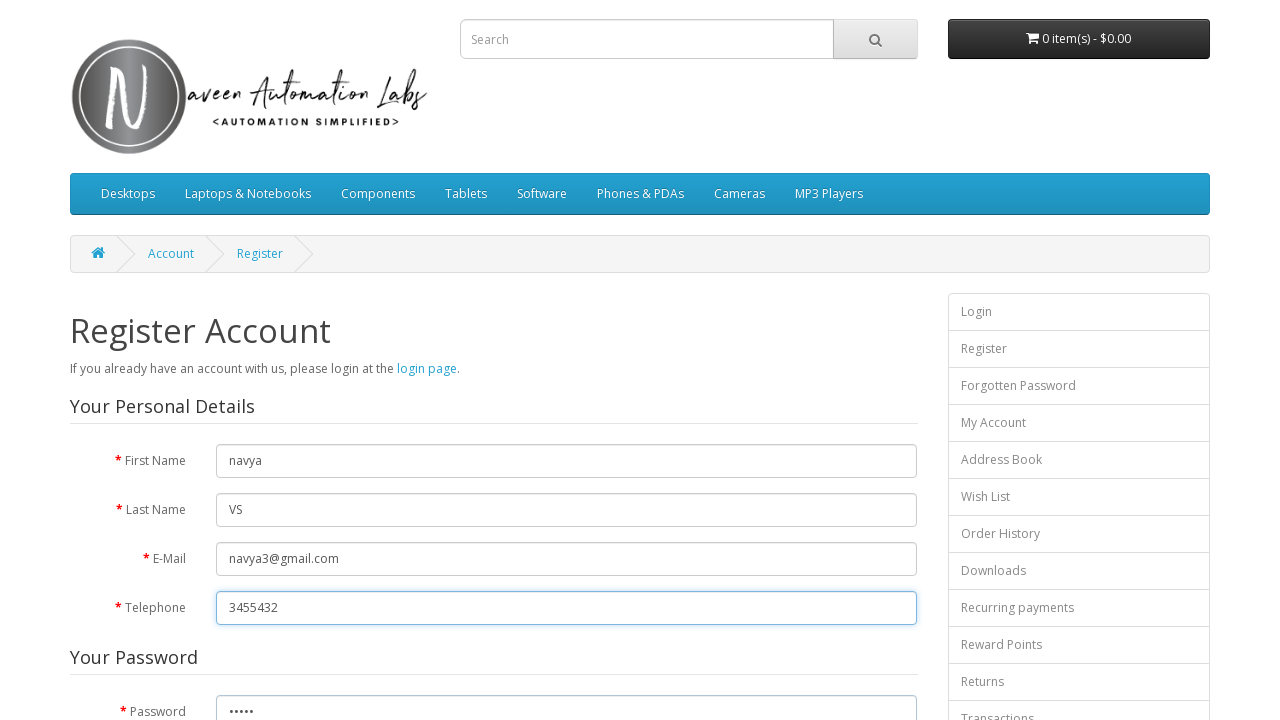

Filled password confirmation field with 'navya' on #input-confirm
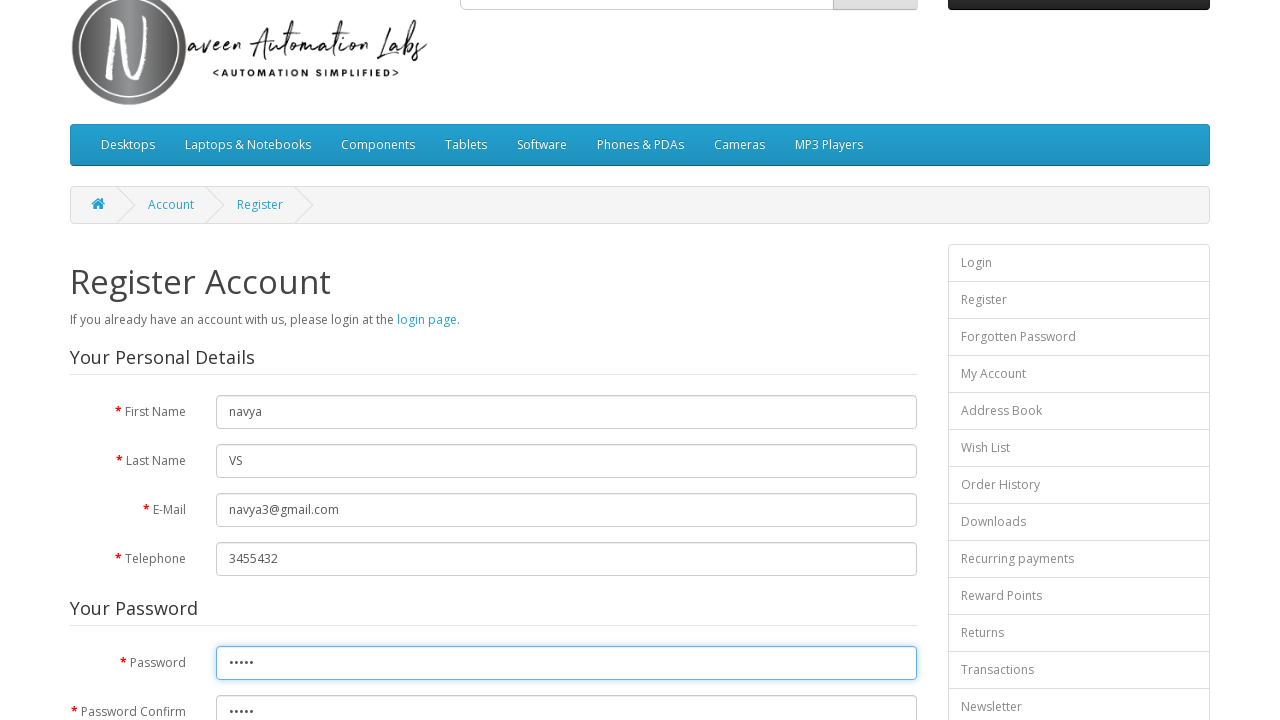

Clicked agree to terms and conditions checkbox at (825, 424) on input[name='agree']
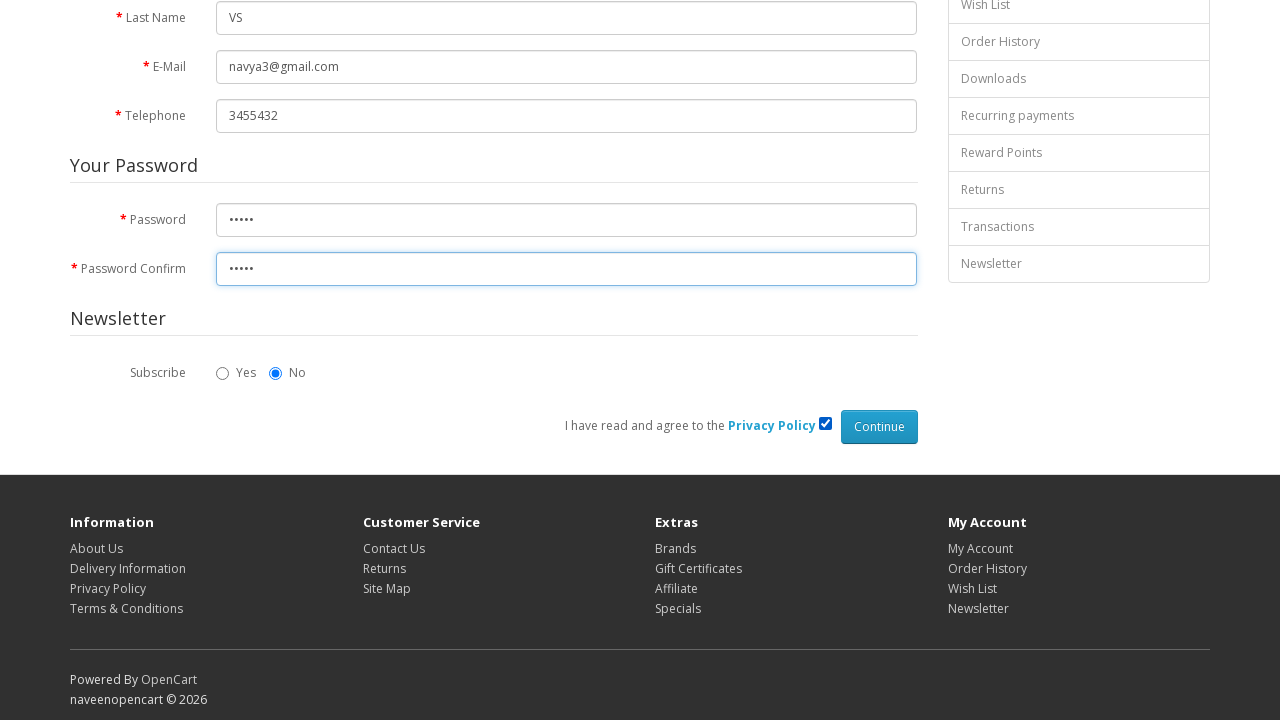

Clicked Continue button to submit registration form at (879, 427) on xpath=//input[@type='submit' and @value='Continue']
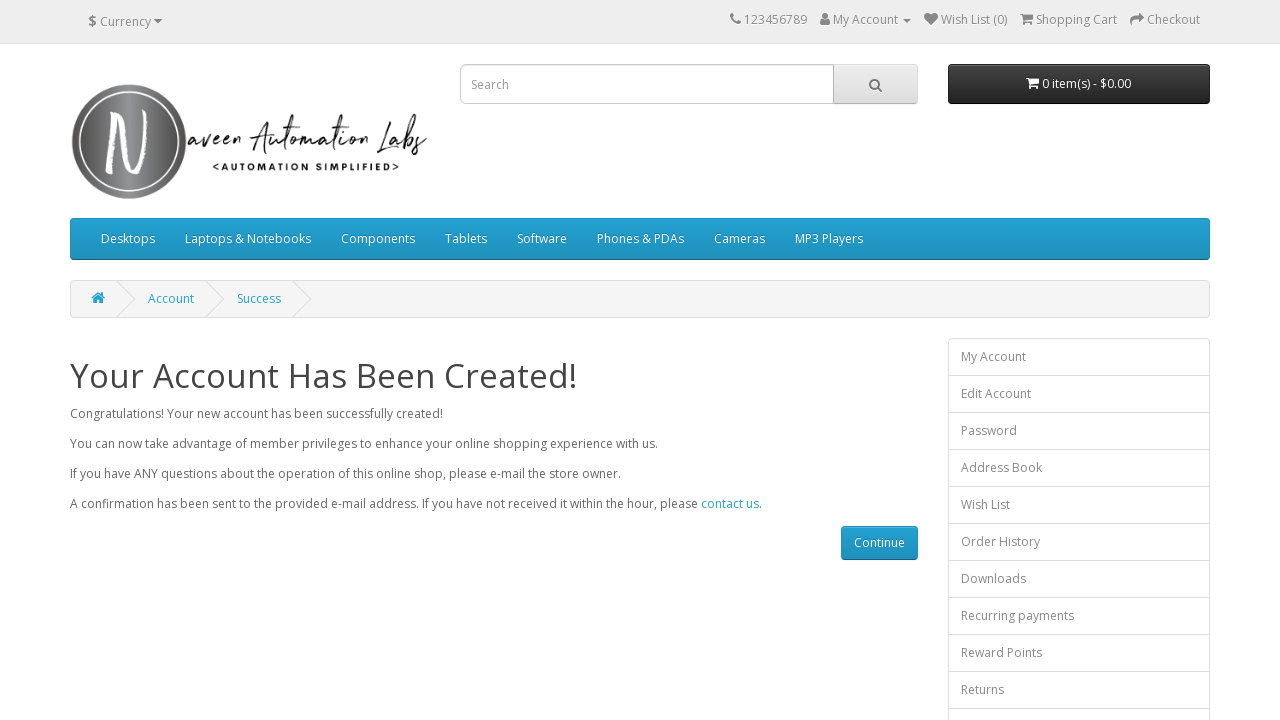

Registration success page loaded with h1 heading
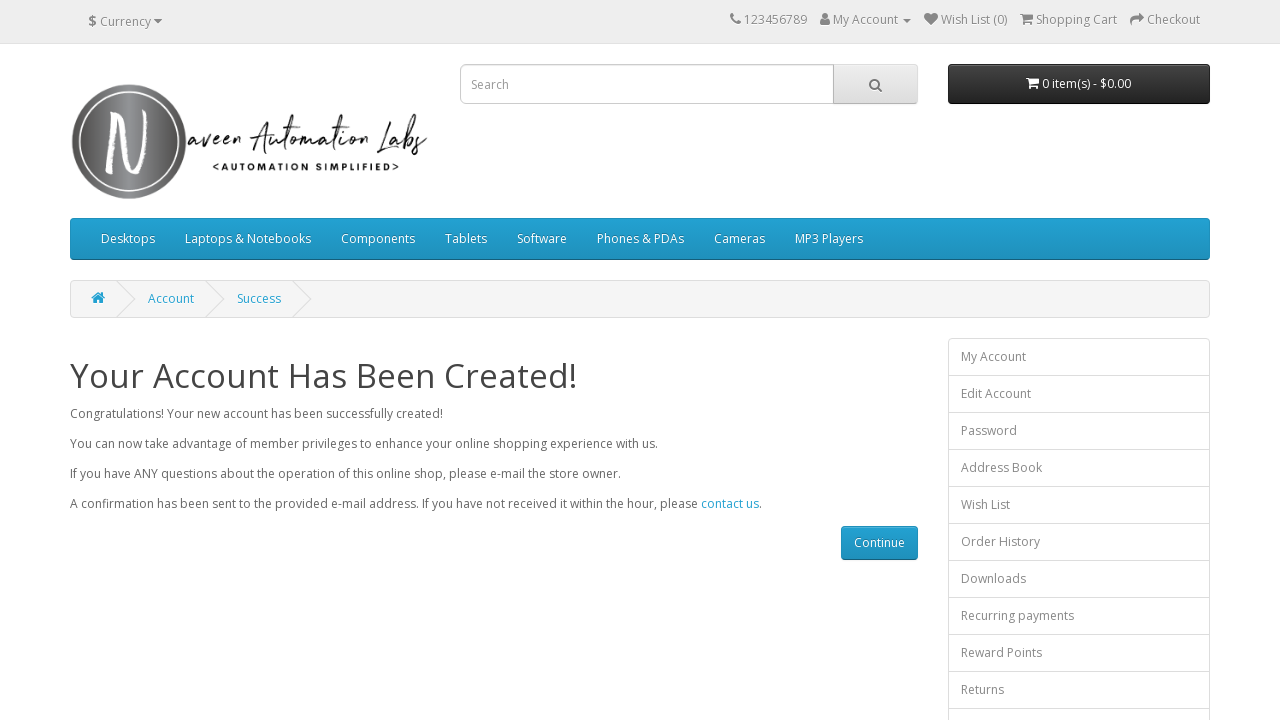

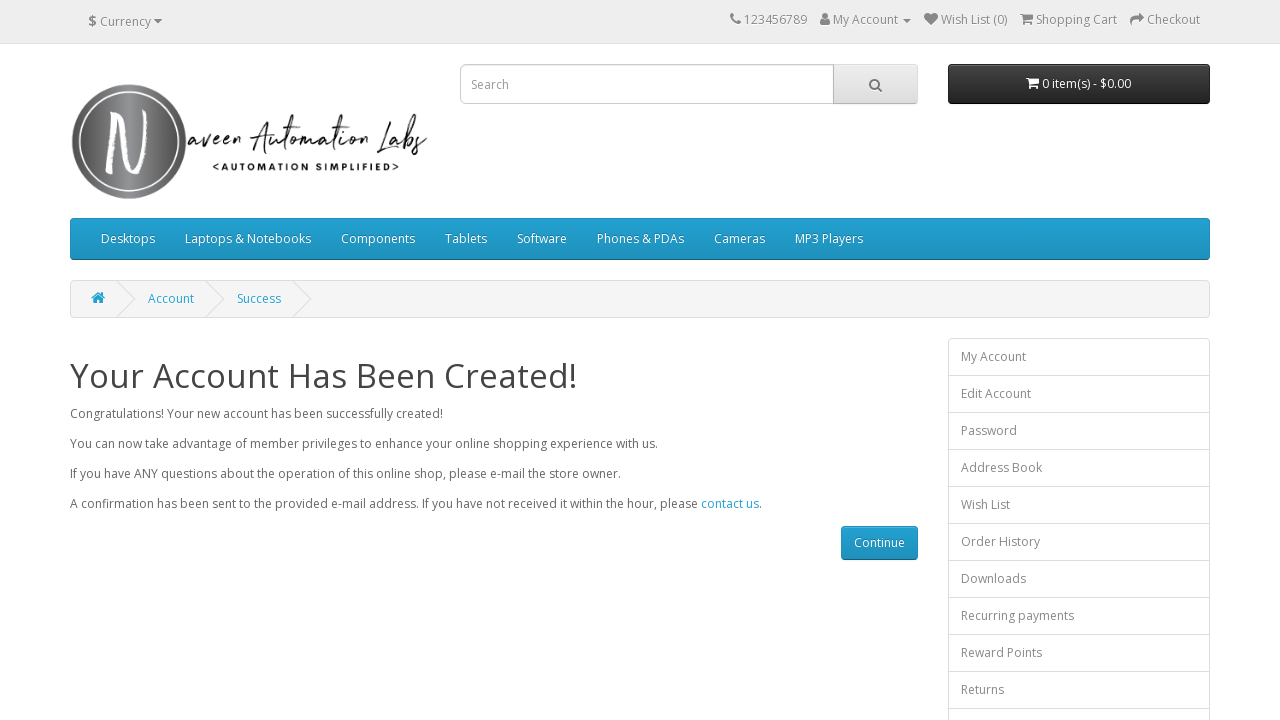